Tests the jQuery UI resizable widget by clicking and dragging the resize handle to resize an element

Starting URL: https://jqueryui.com/resizable/

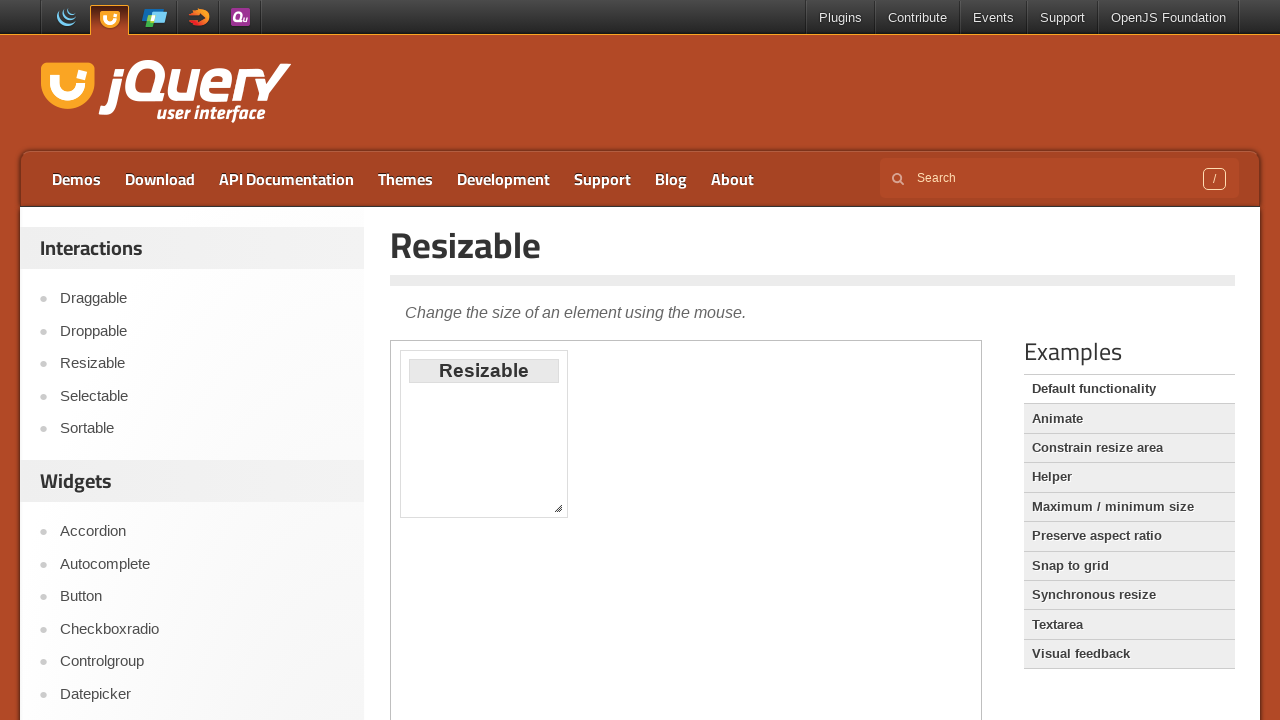

Navigated to jQuery UI resizable demo page
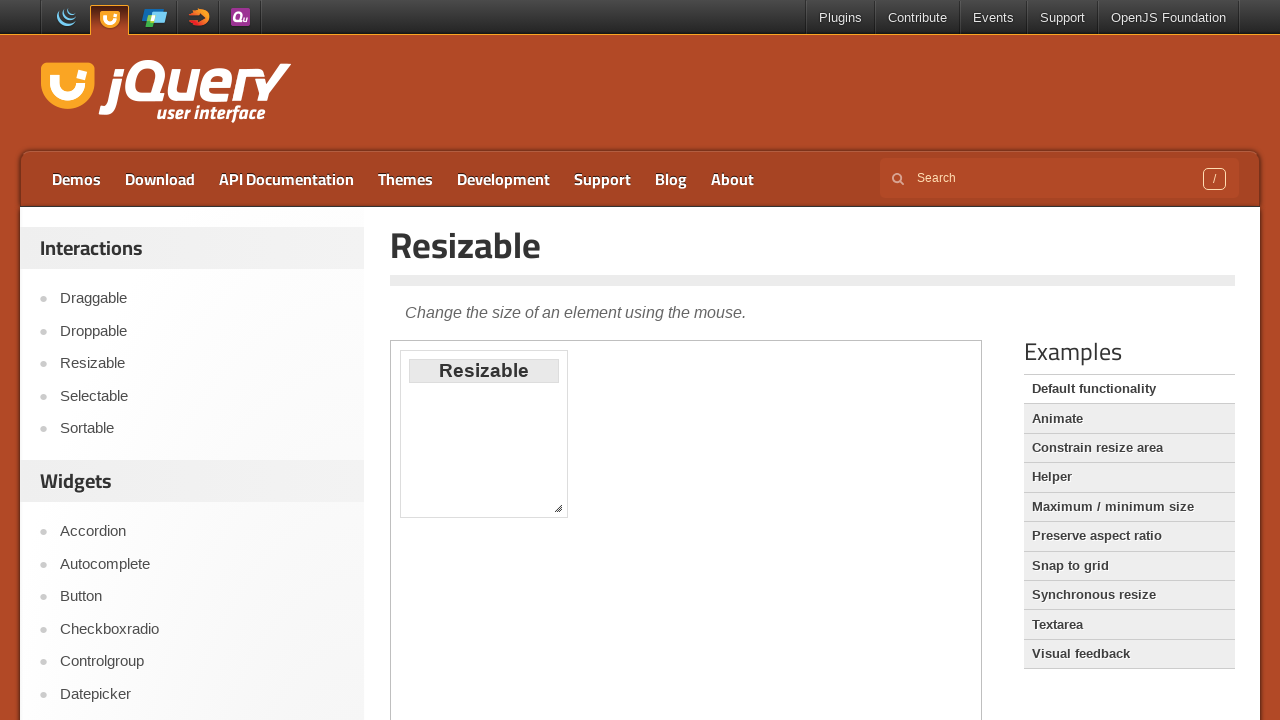

Located the demo iframe
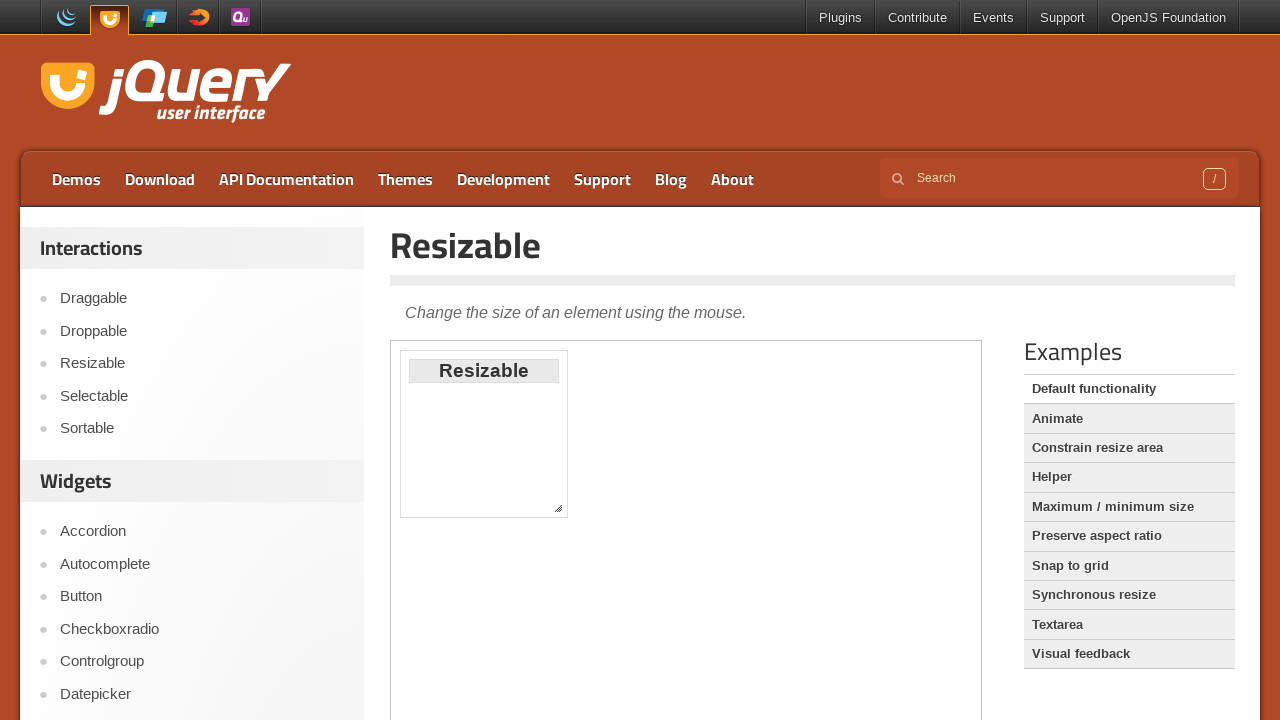

Located the southeast resize handle
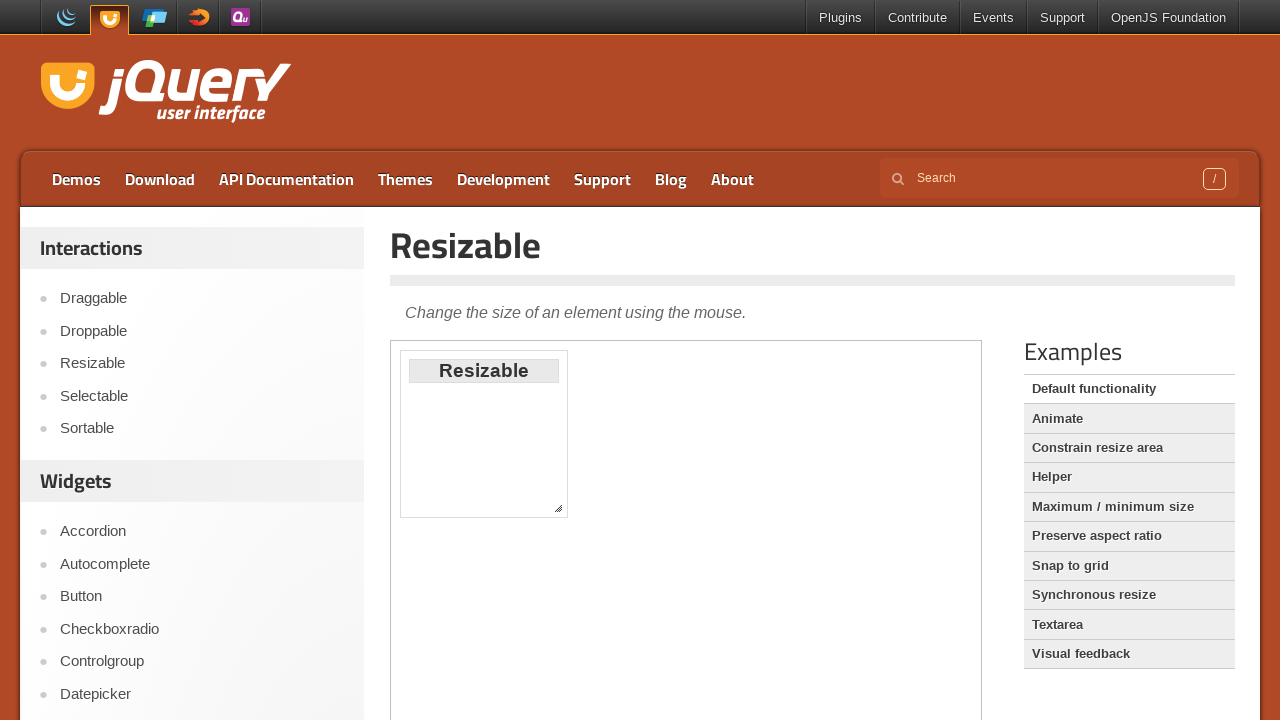

Dragged the resize handle to resize the element by 10px right and 15px down at (560, 515)
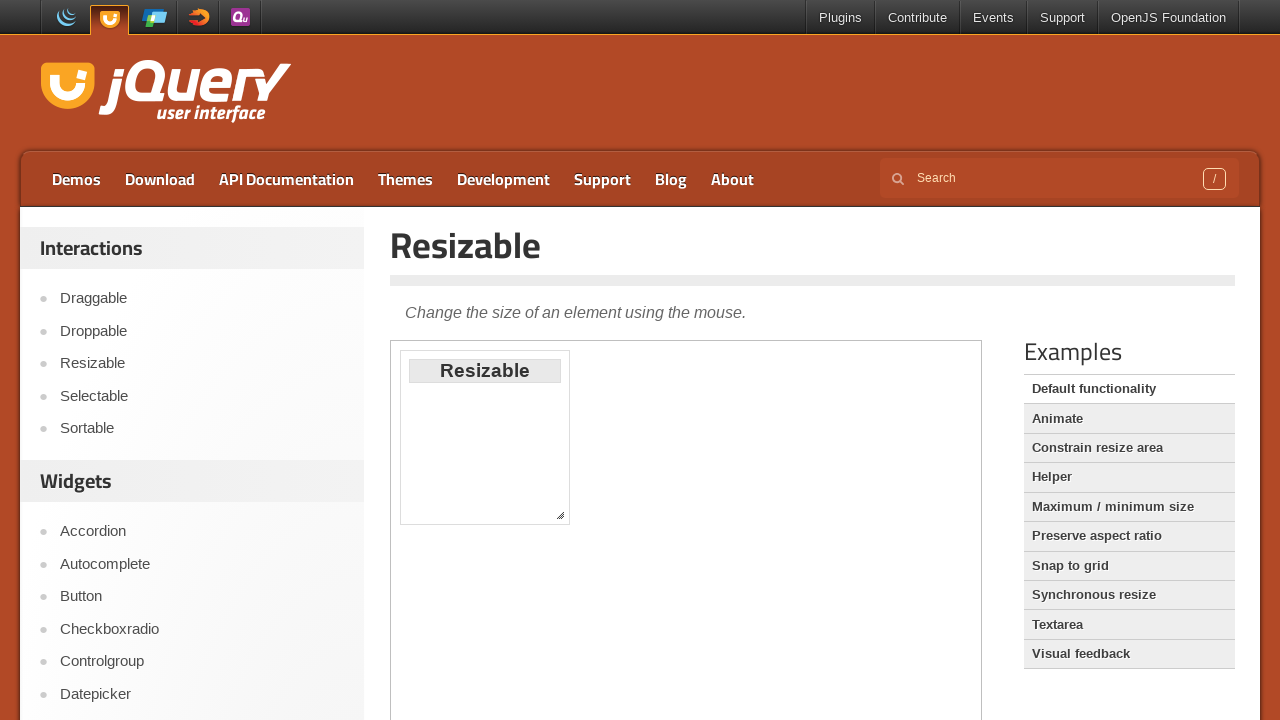

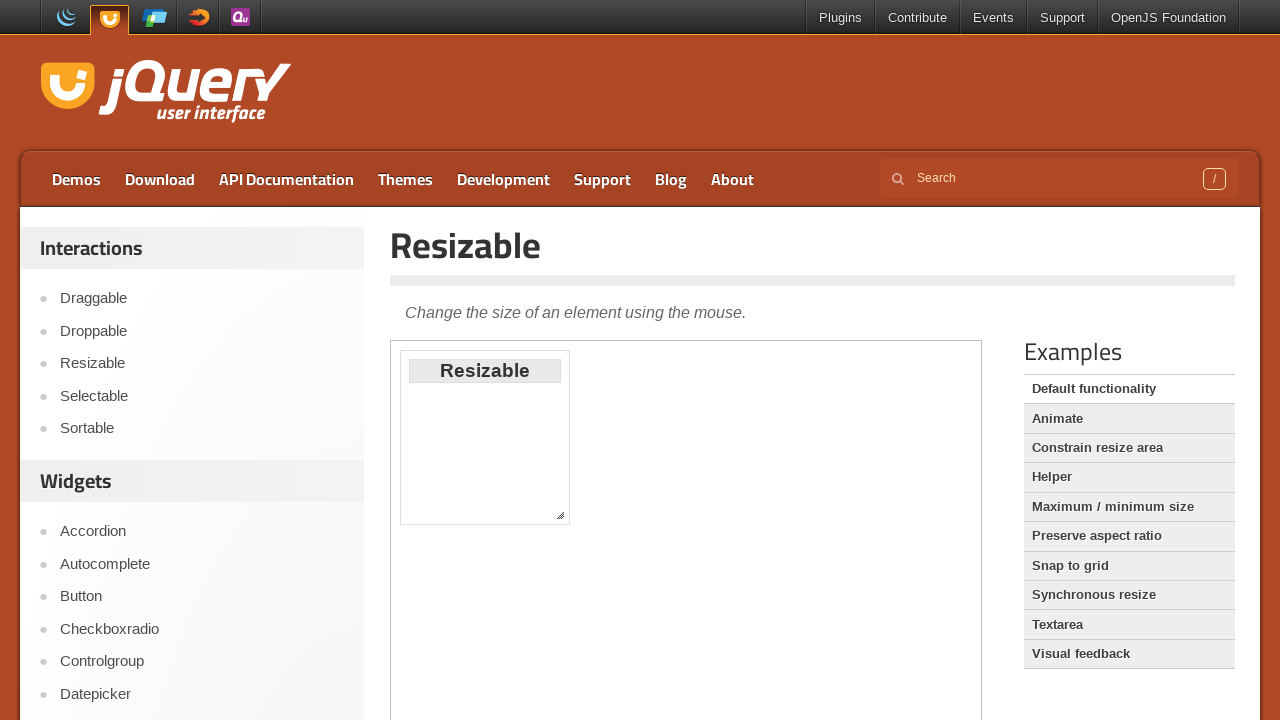